Extracts a value from an image attribute, performs a calculation, fills the result in a form field, selects checkboxes and radio buttons, then submits the form

Starting URL: http://suninjuly.github.io/get_attribute.html

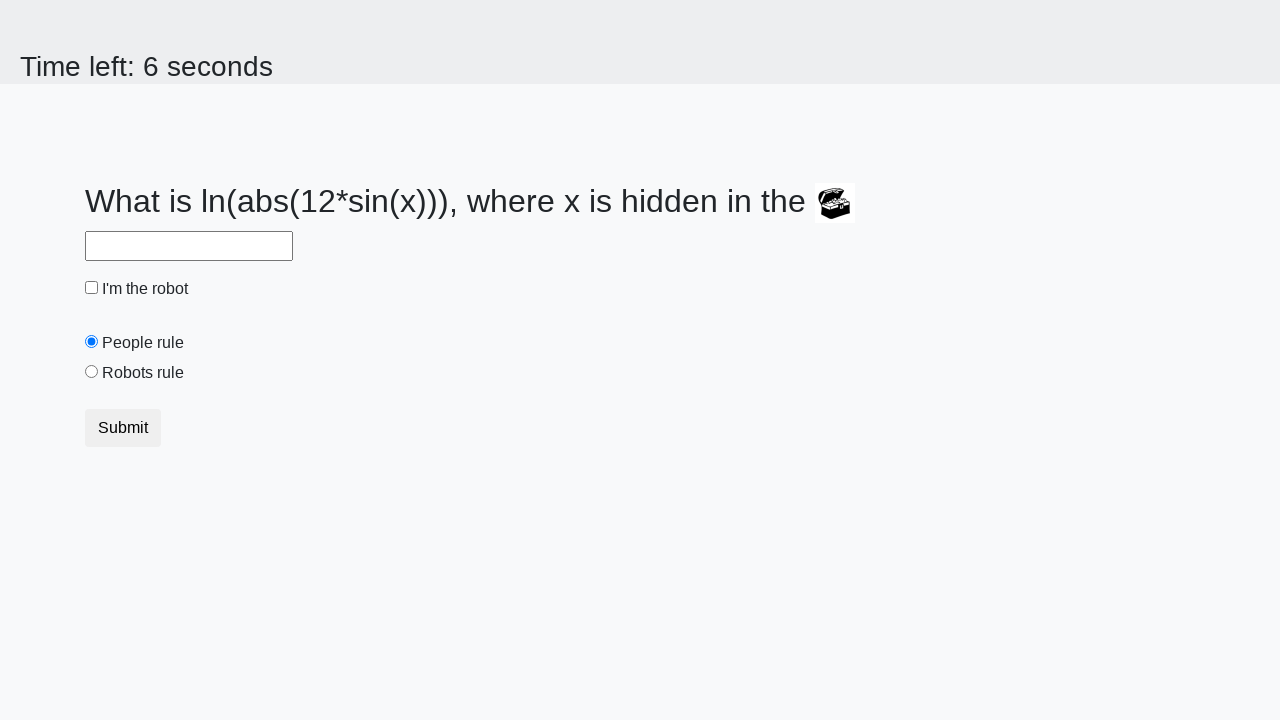

Located the first image element
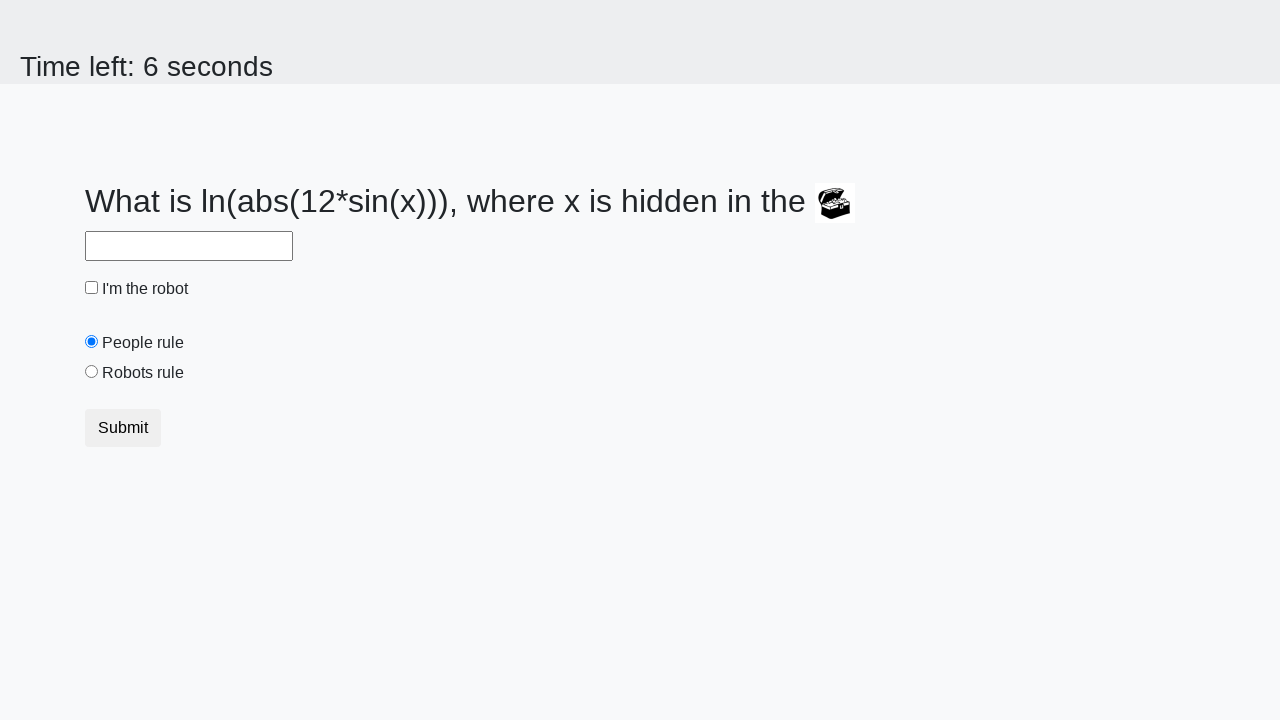

Extracted valuex attribute from image: 734
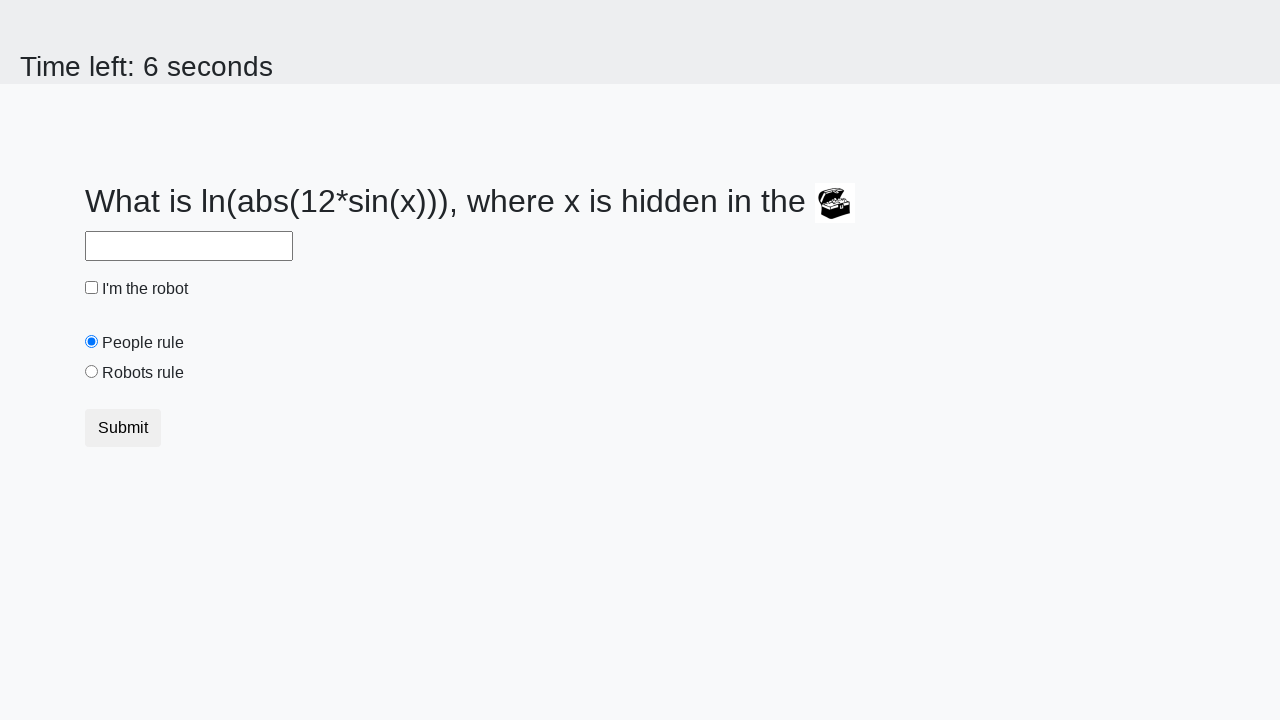

Calculated result using formula: 2.385696942572751
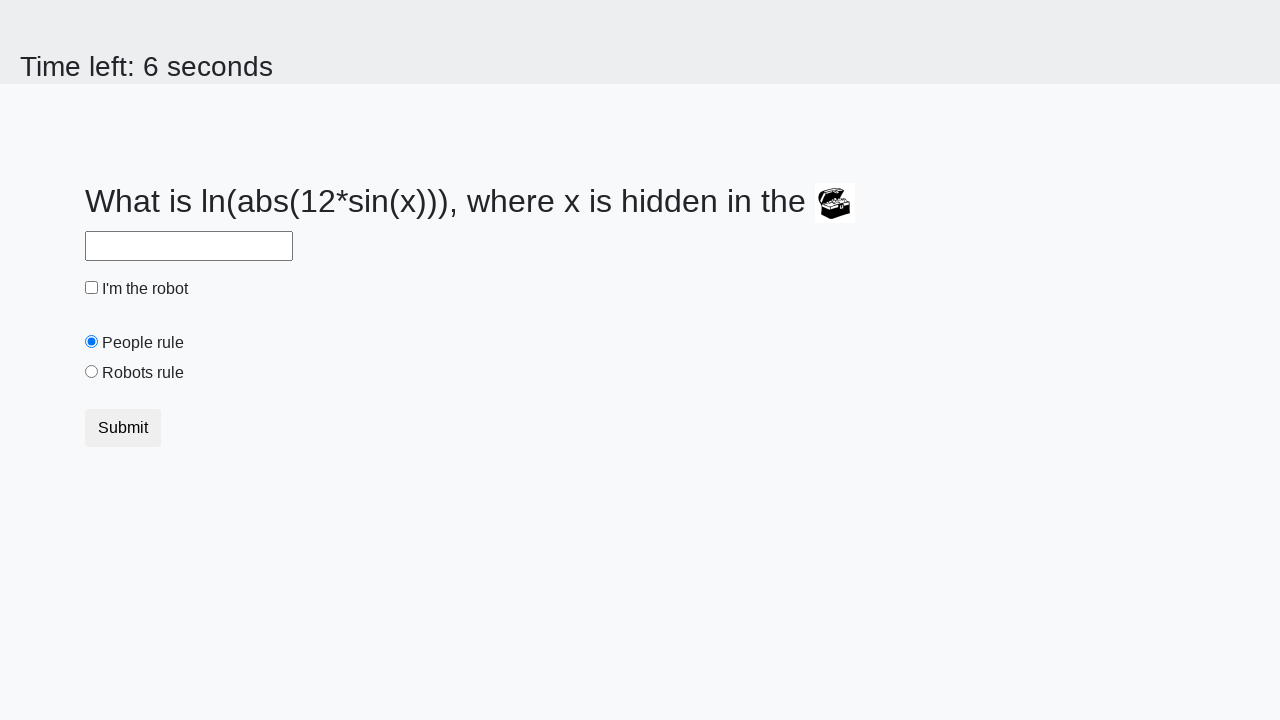

Filled answer field with calculated value: 2.385696942572751 on #answer
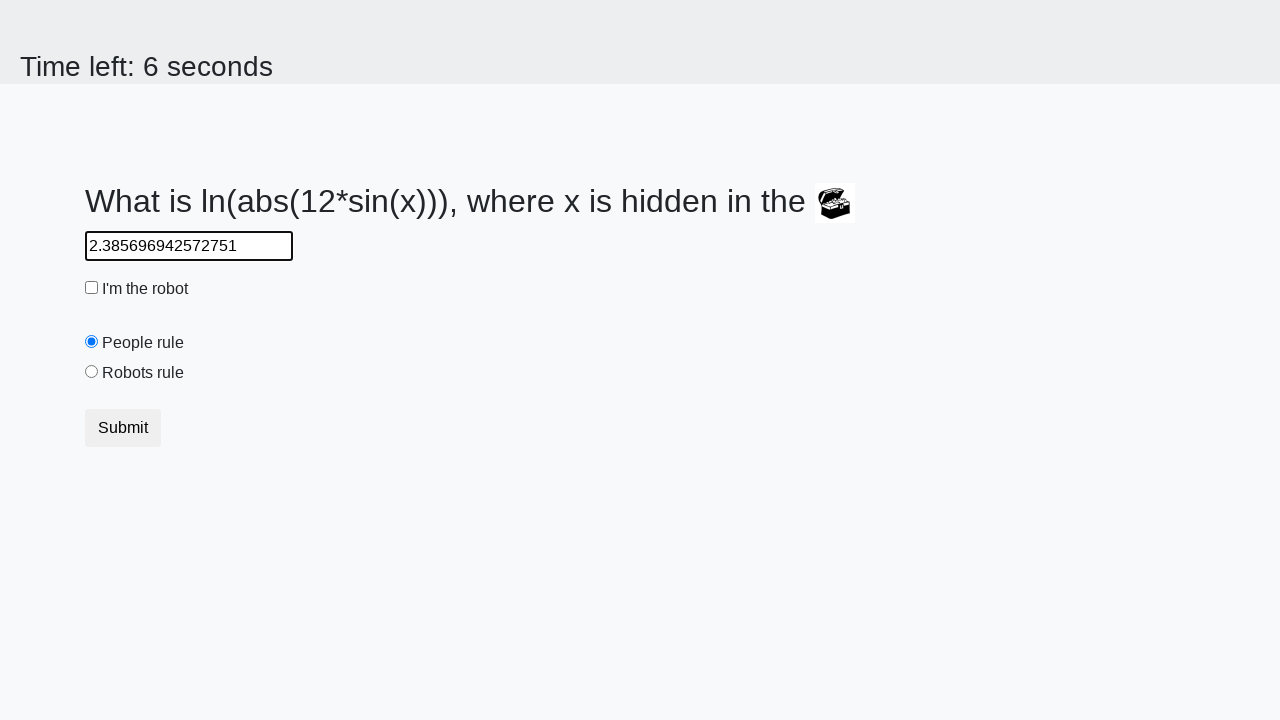

Clicked the robot checkbox at (92, 288) on #robotCheckbox
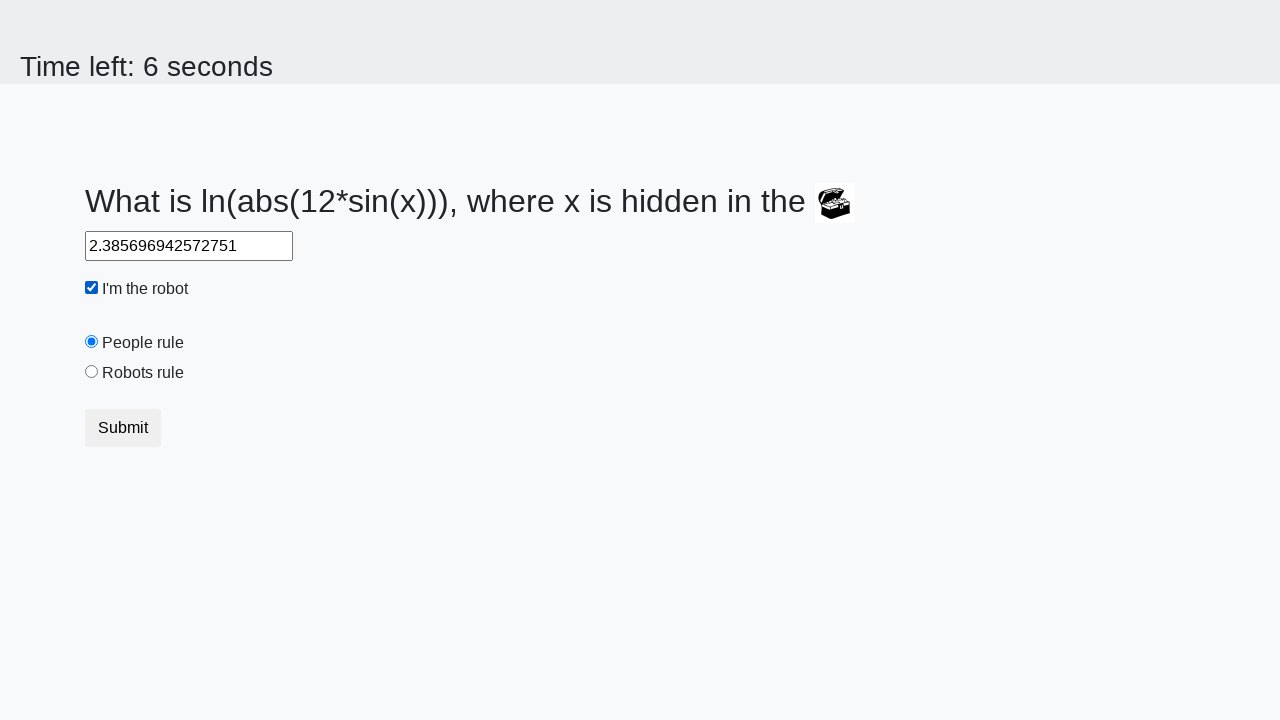

Selected the robots radio button at (92, 372) on [value='robots']
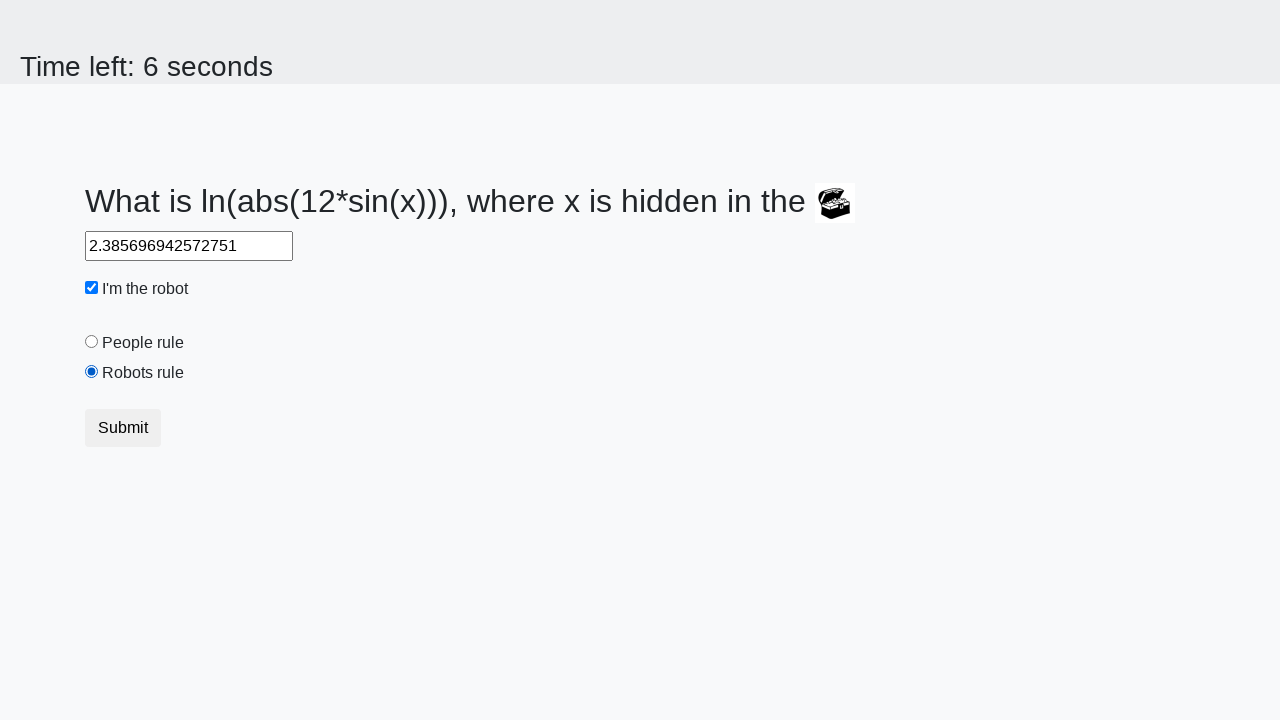

Clicked the submit button at (123, 428) on button
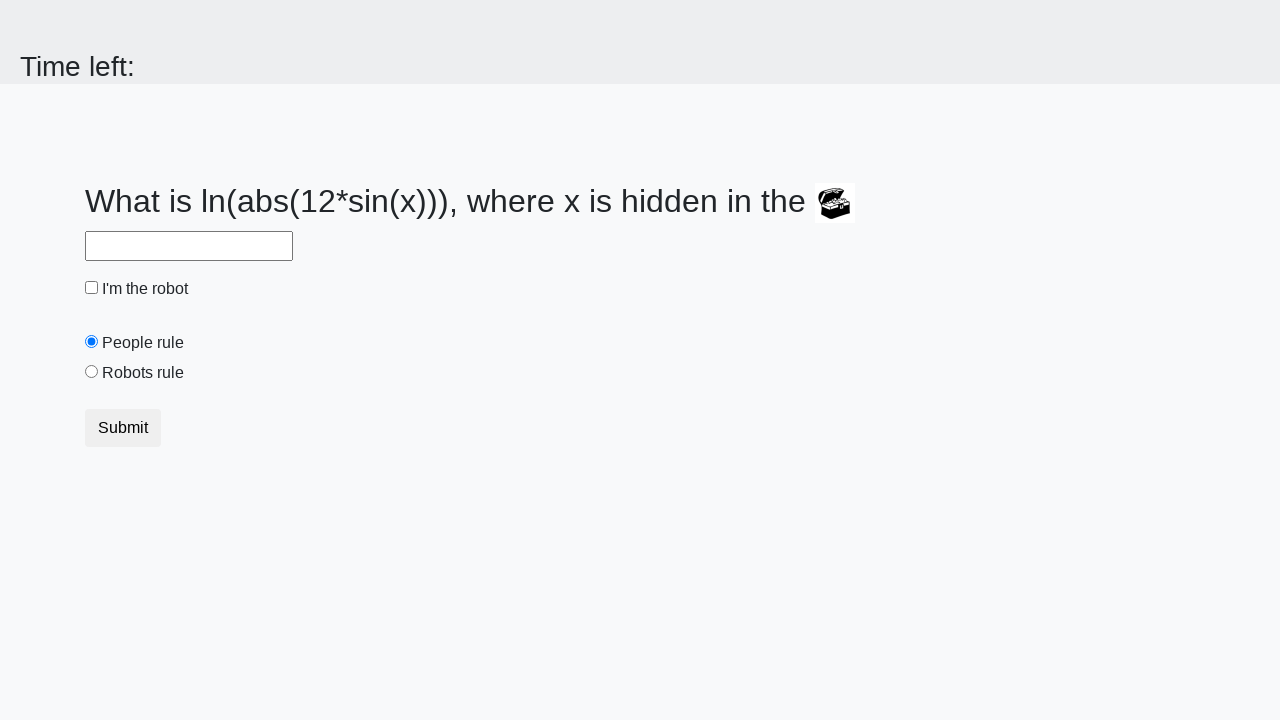

Waited 2 seconds for form submission to complete
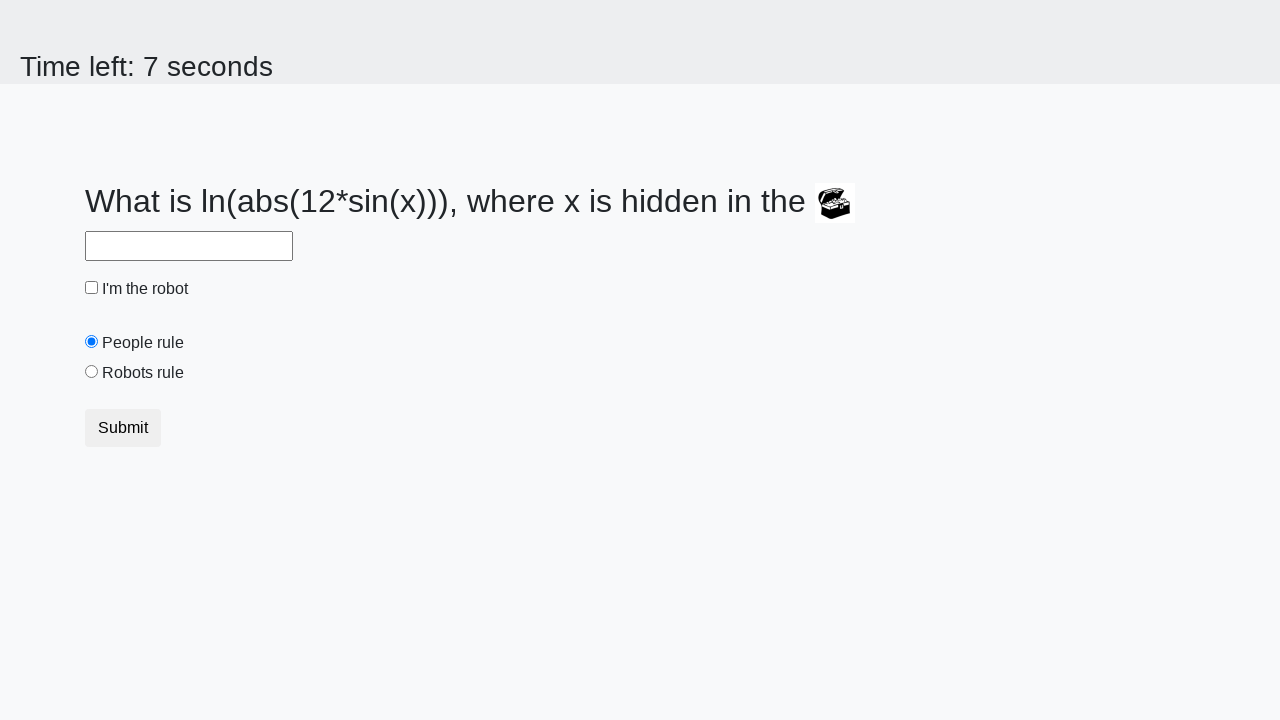

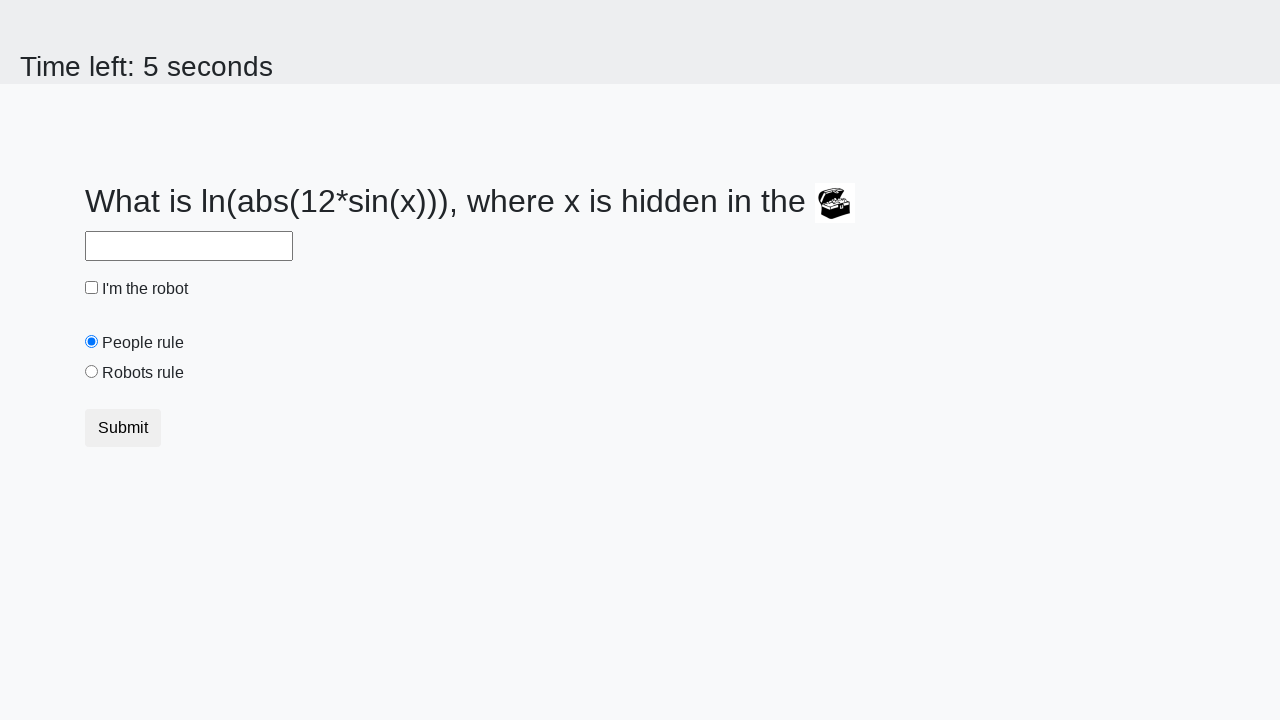